Tests checkbox functionality by clicking a checkbox and verifying its selection state

Starting URL: https://rahulshettyacademy.com/AutomationPractice/

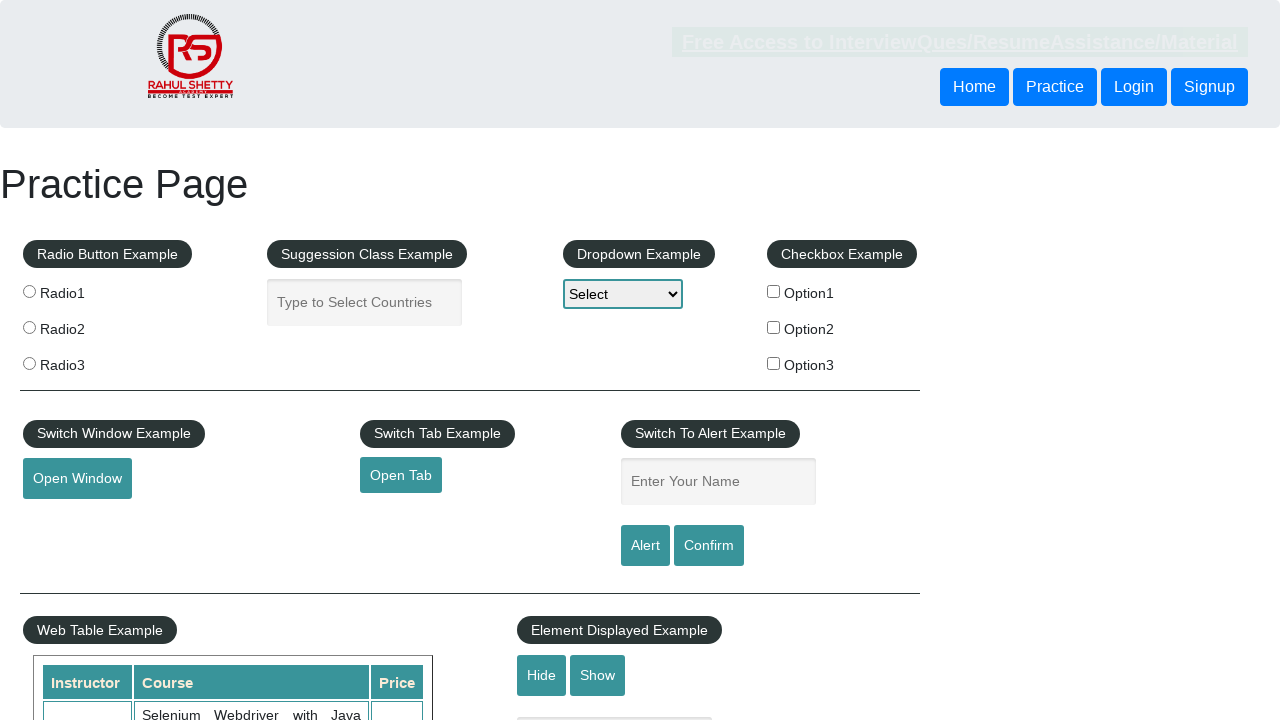

Navigated to https://rahulshettyacademy.com/AutomationPractice/
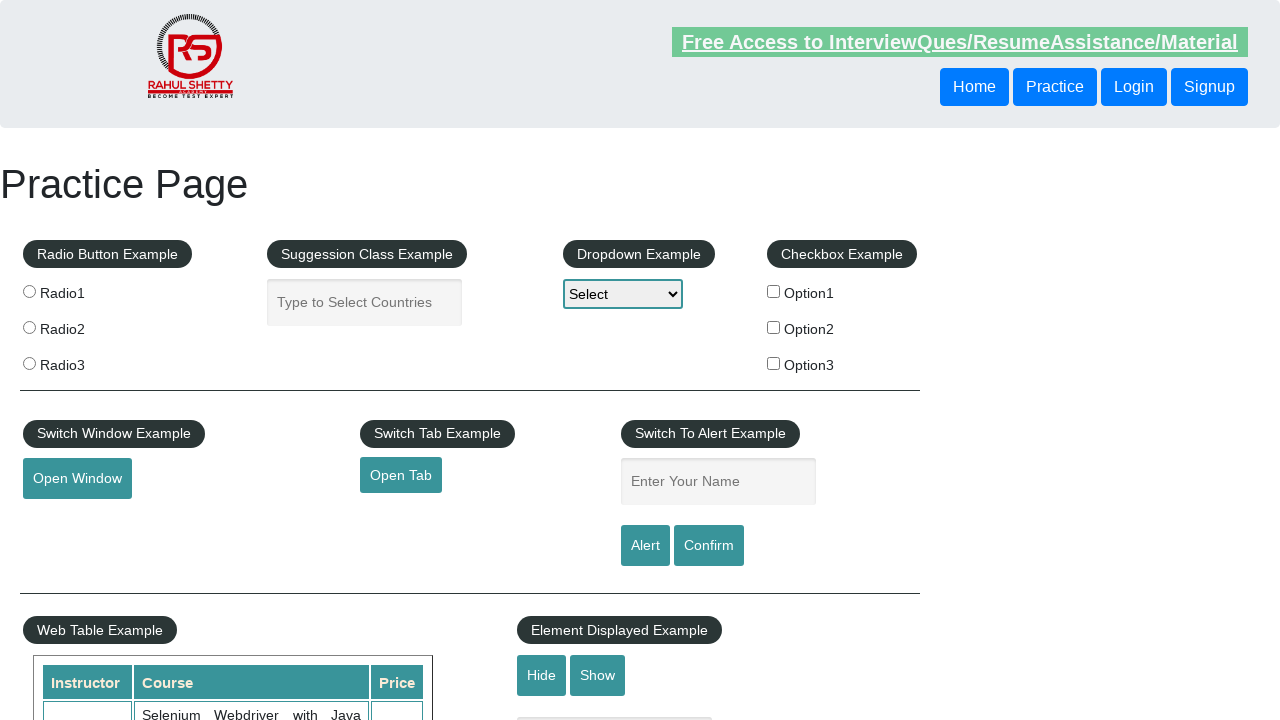

Clicked the first checkbox (checkBoxOption1) at (774, 291) on input[name='checkBoxOption1']
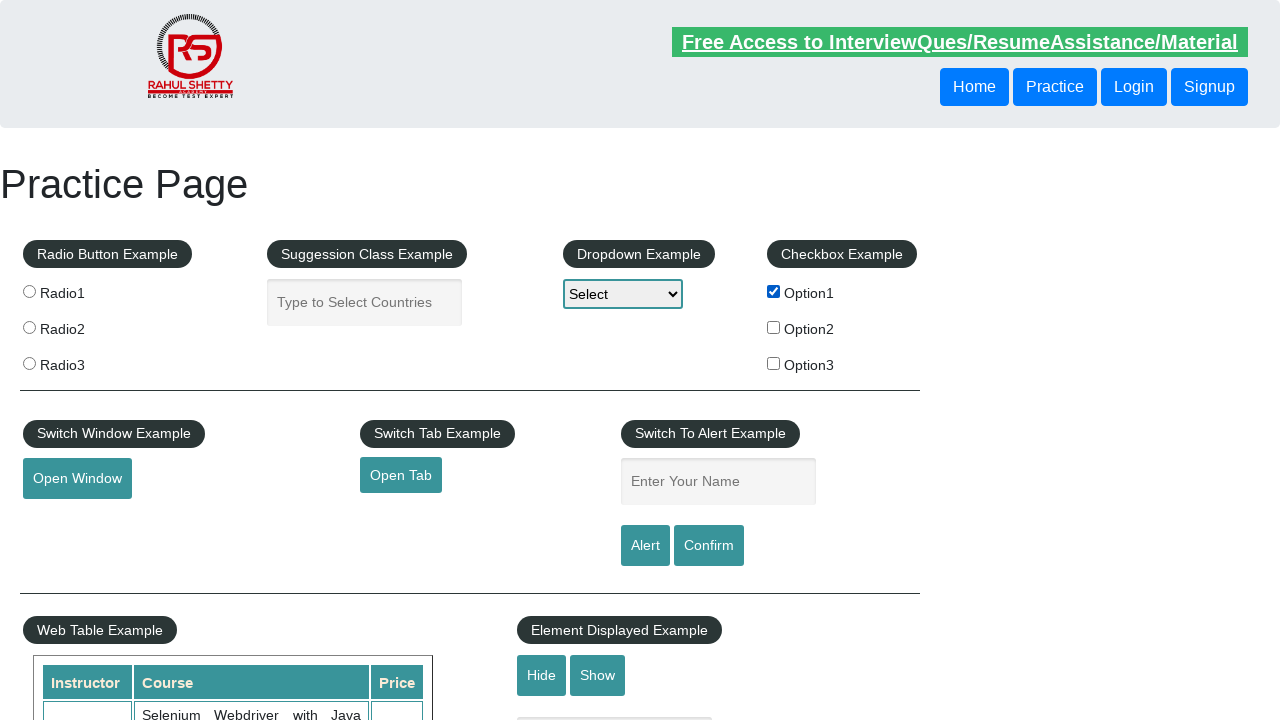

Verified that checkBoxOption1 is checked
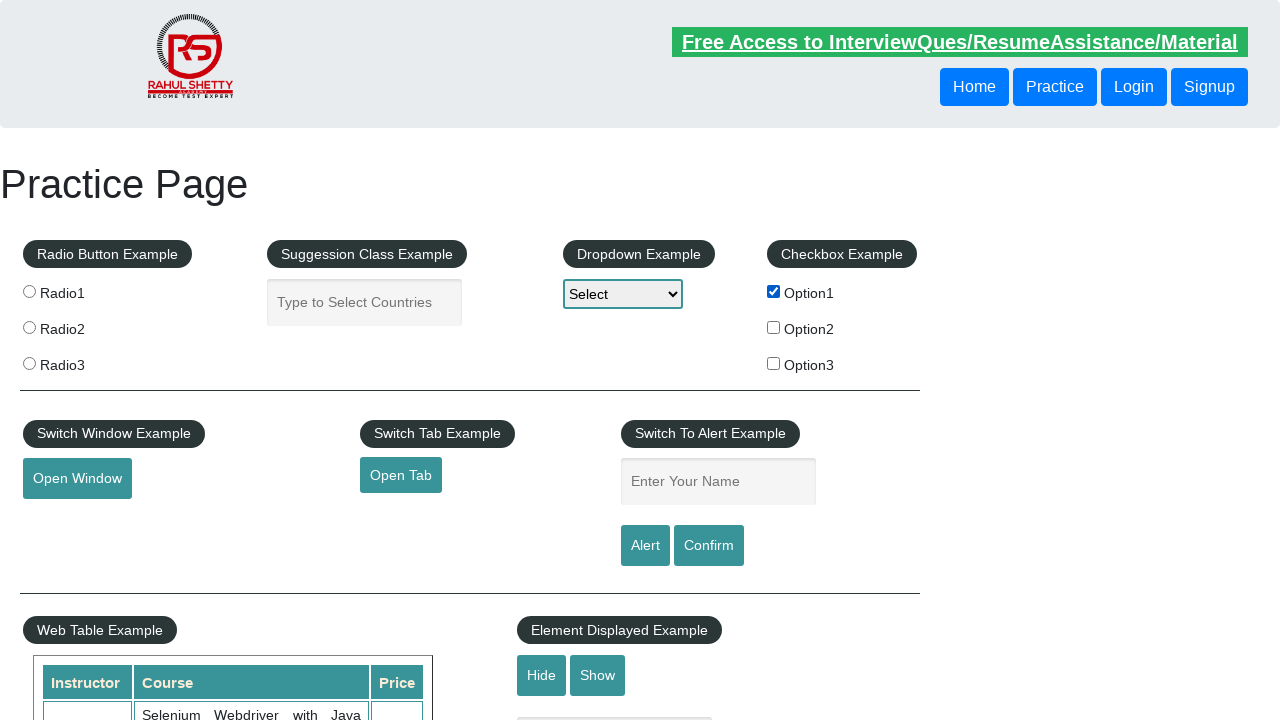

Counted total checkboxes on page: 3
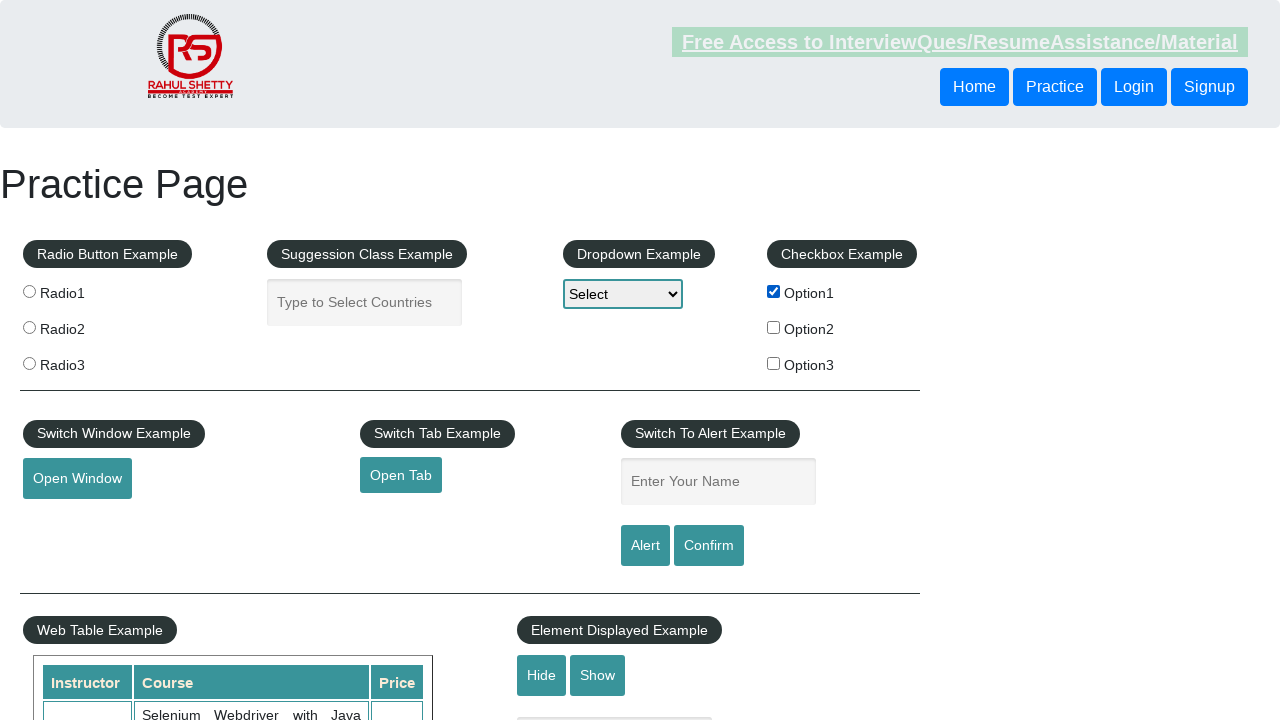

Printed total checkbox count: 3
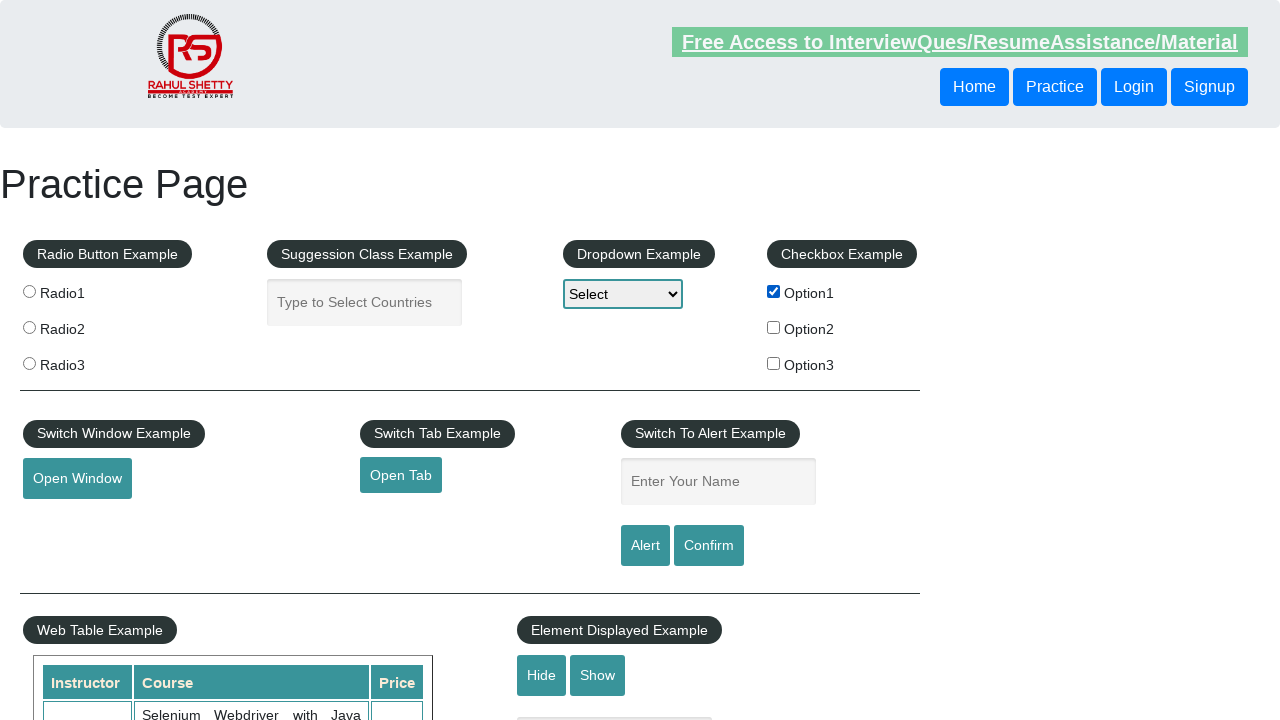

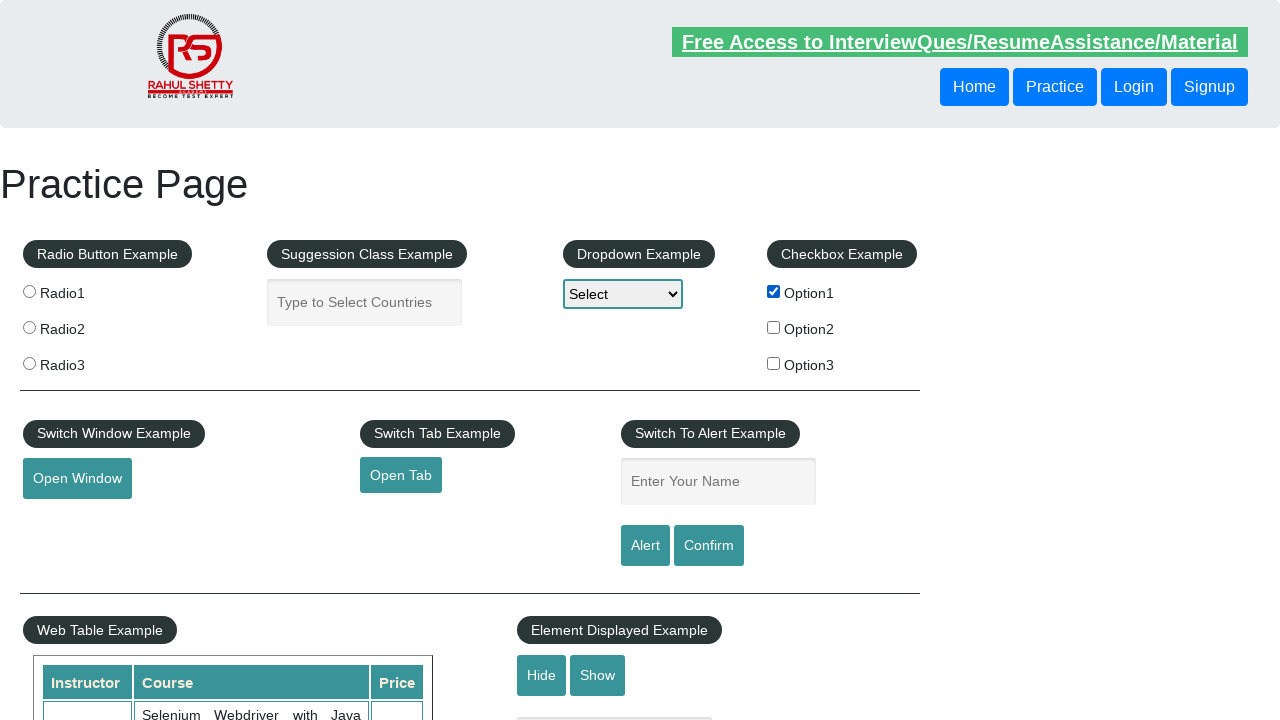